Tests file download functionality by clicking on a ZIP file download link and verifying the download completes

Starting URL: https://omayo.blogspot.com/p/page7.html

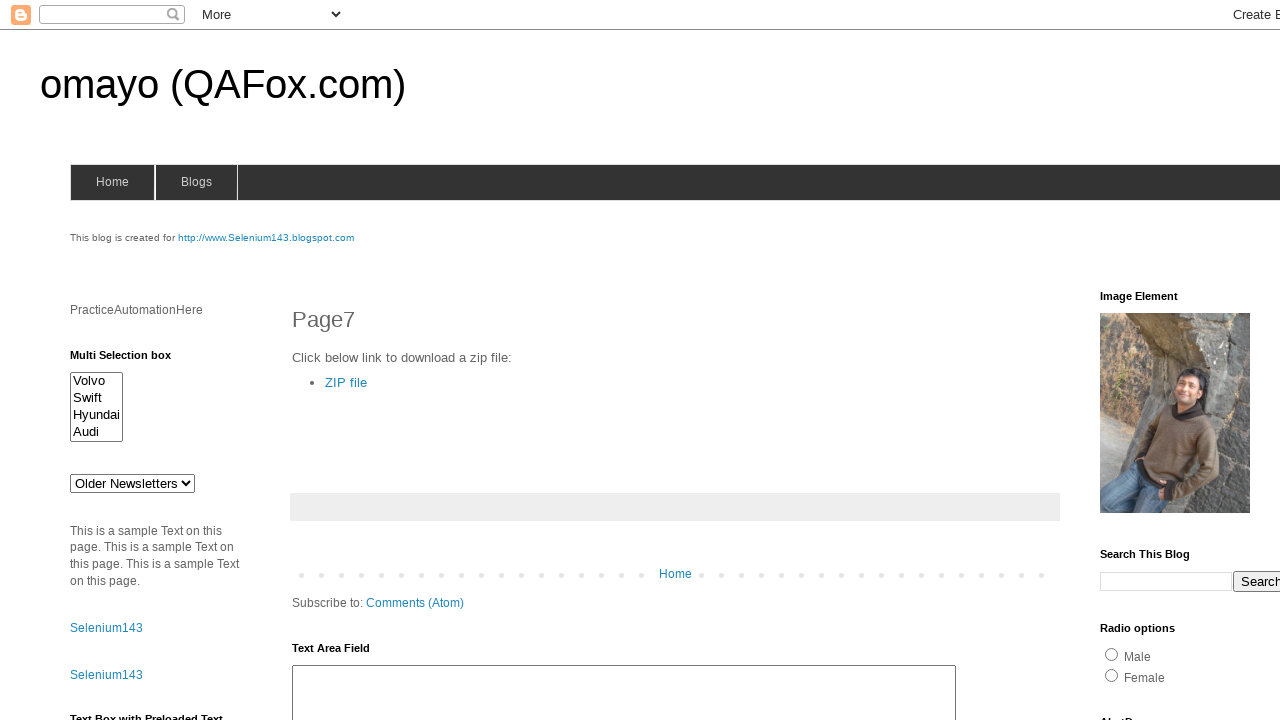

Clicked on ZIP file download link at (346, 382) on text=ZIP file
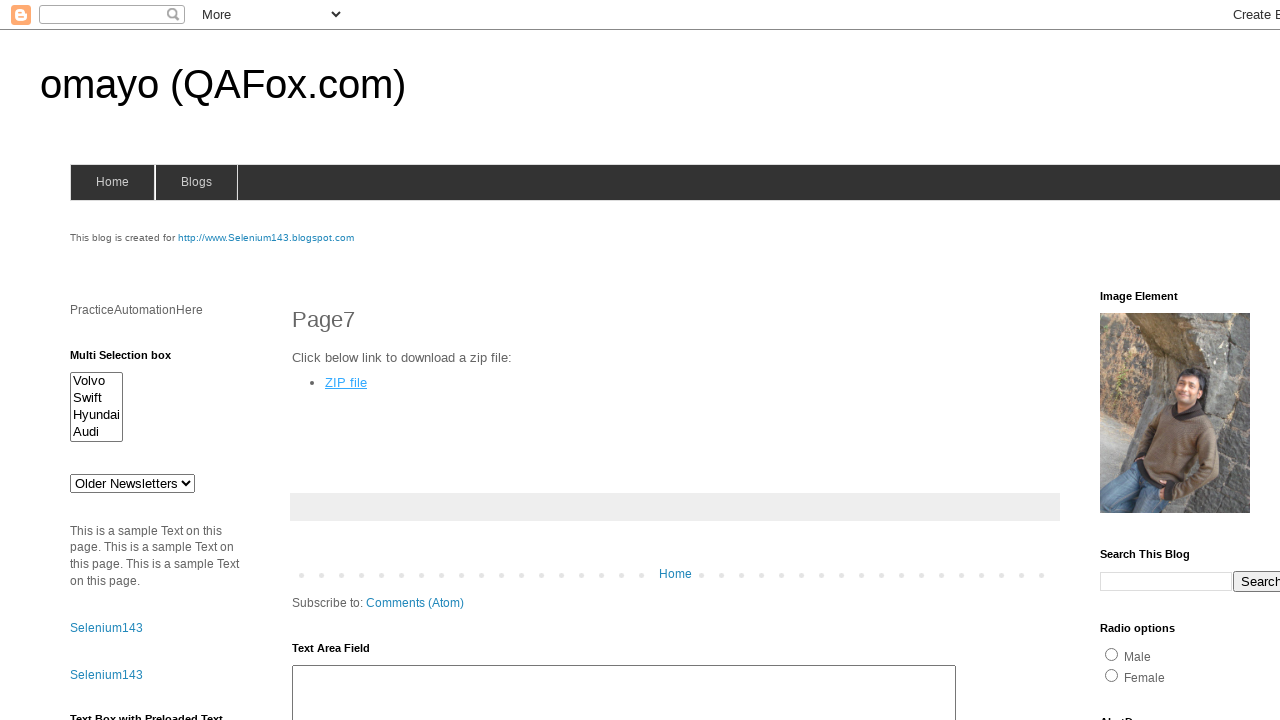

Download completed and file object retrieved
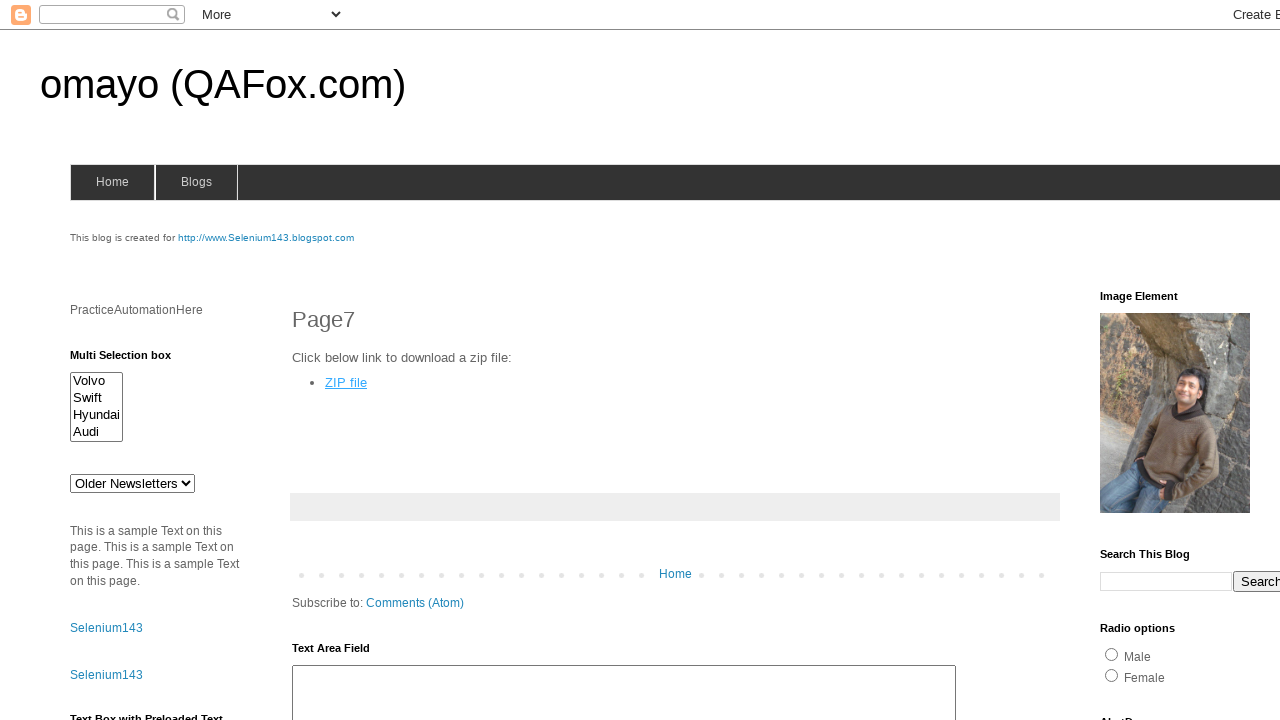

Verified downloaded file path exists
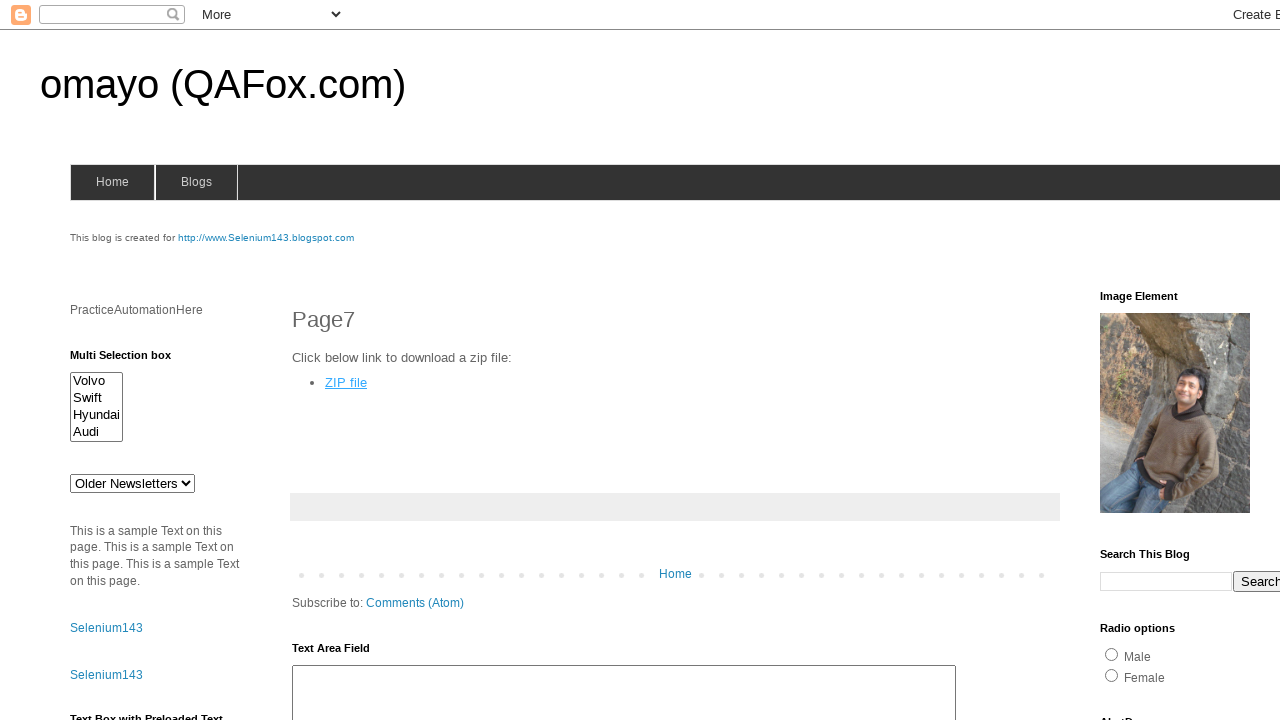

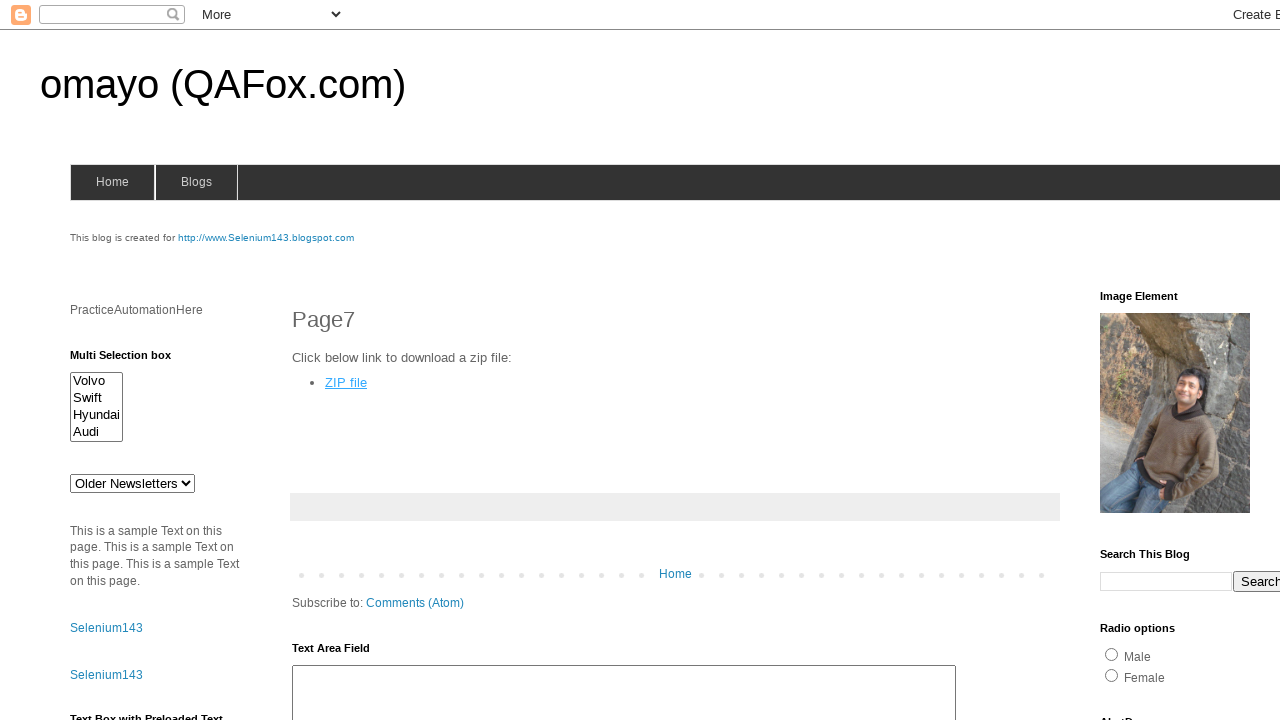